Tests that the Clear completed button displays the correct text when items are completed

Starting URL: https://demo.playwright.dev/todomvc

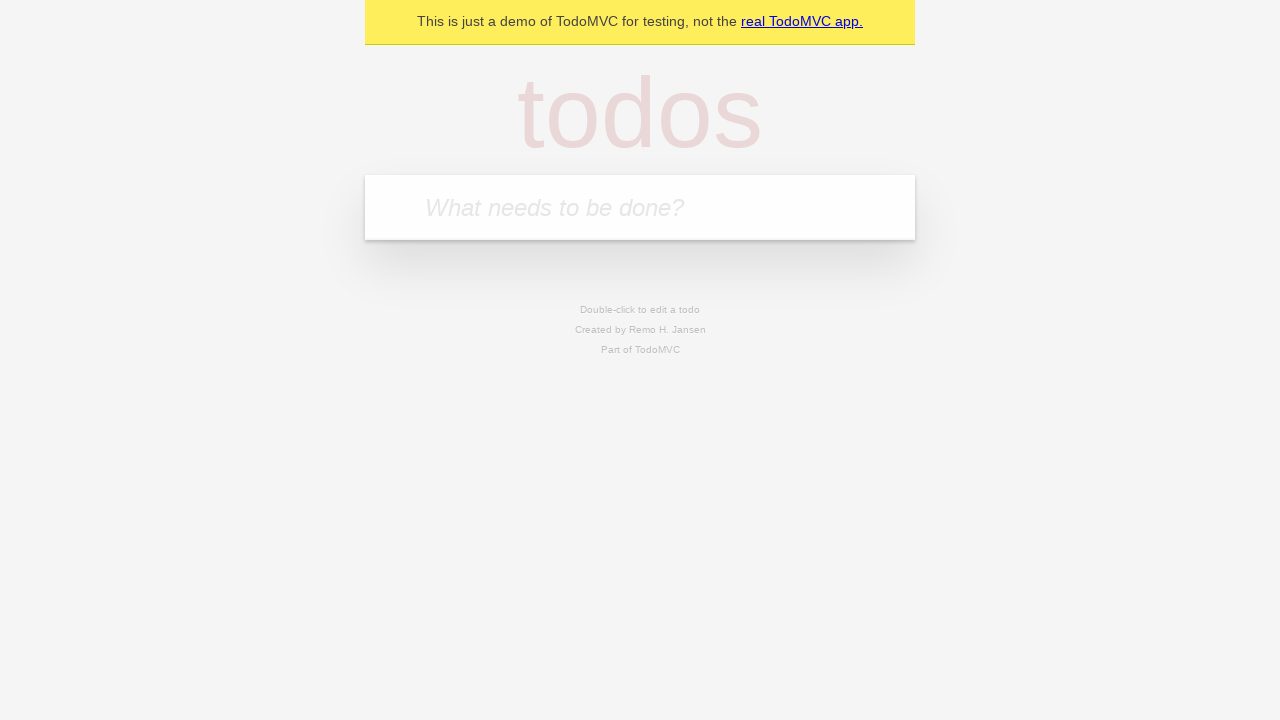

Navigated to TodoMVC demo page
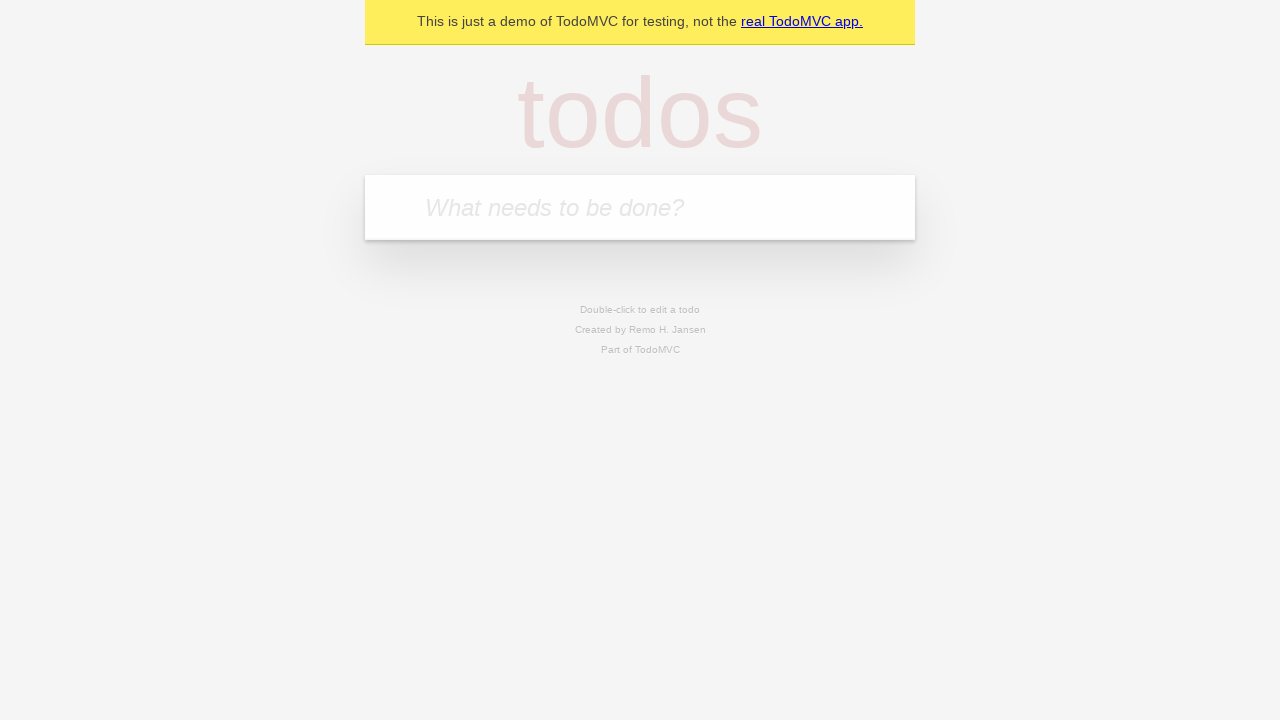

Located the 'What needs to be done?' input field
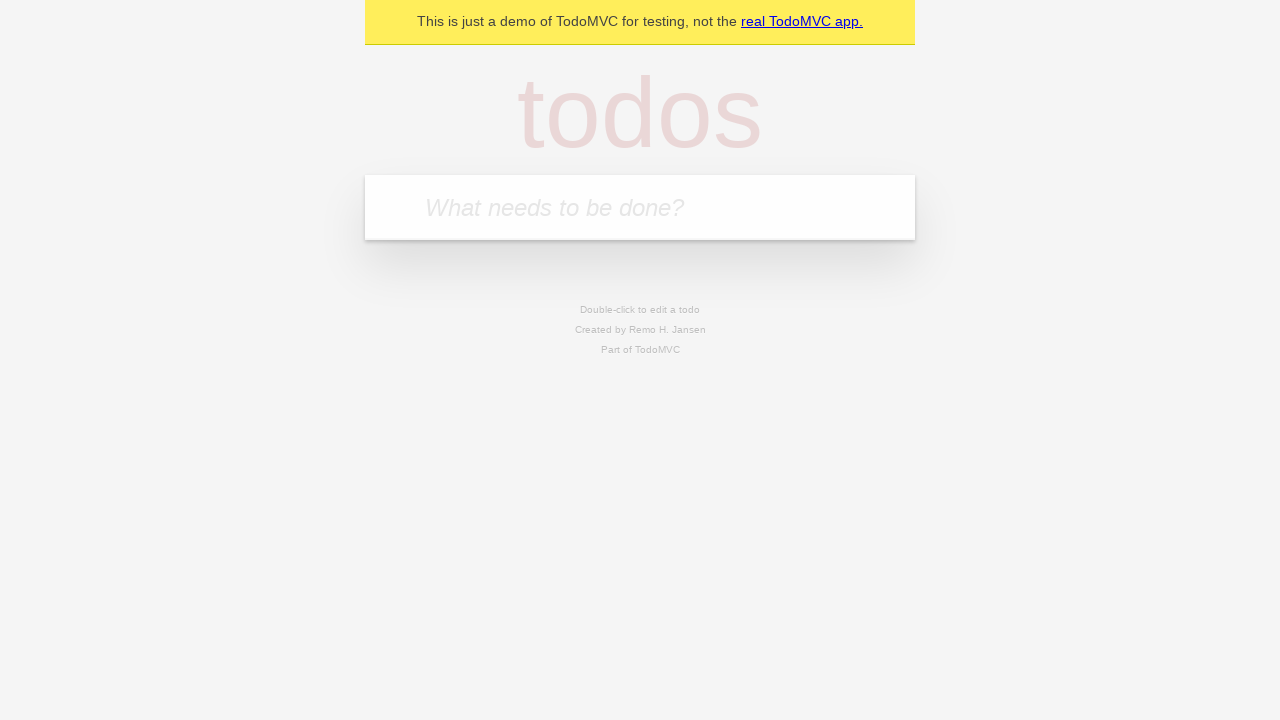

Filled todo input with 'buy some cheese' on internal:attr=[placeholder="What needs to be done?"i]
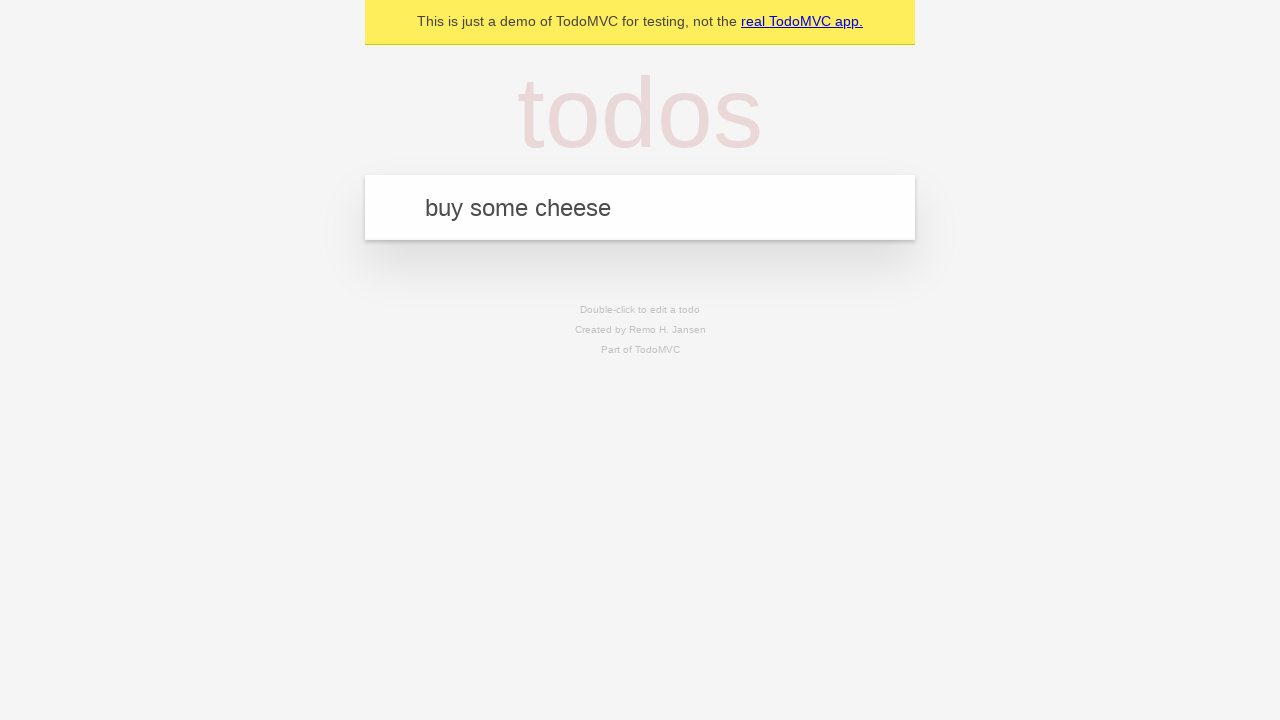

Pressed Enter to add todo 'buy some cheese' on internal:attr=[placeholder="What needs to be done?"i]
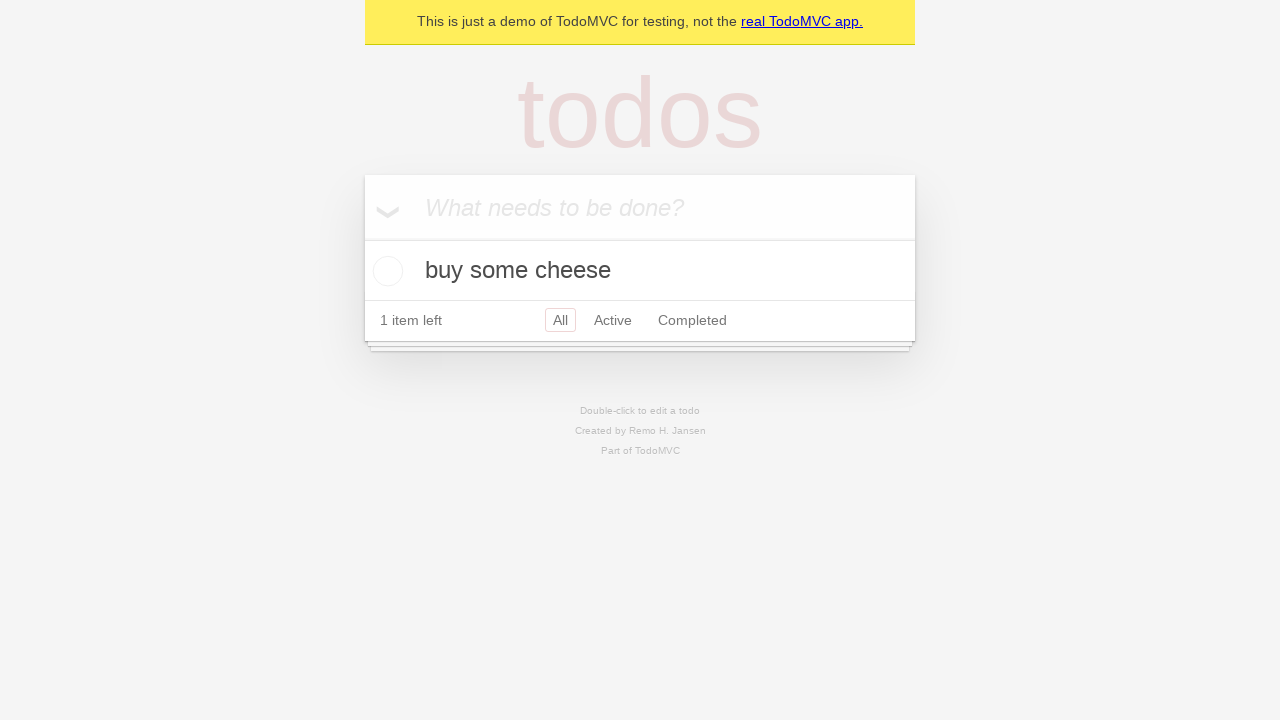

Filled todo input with 'feed the cat' on internal:attr=[placeholder="What needs to be done?"i]
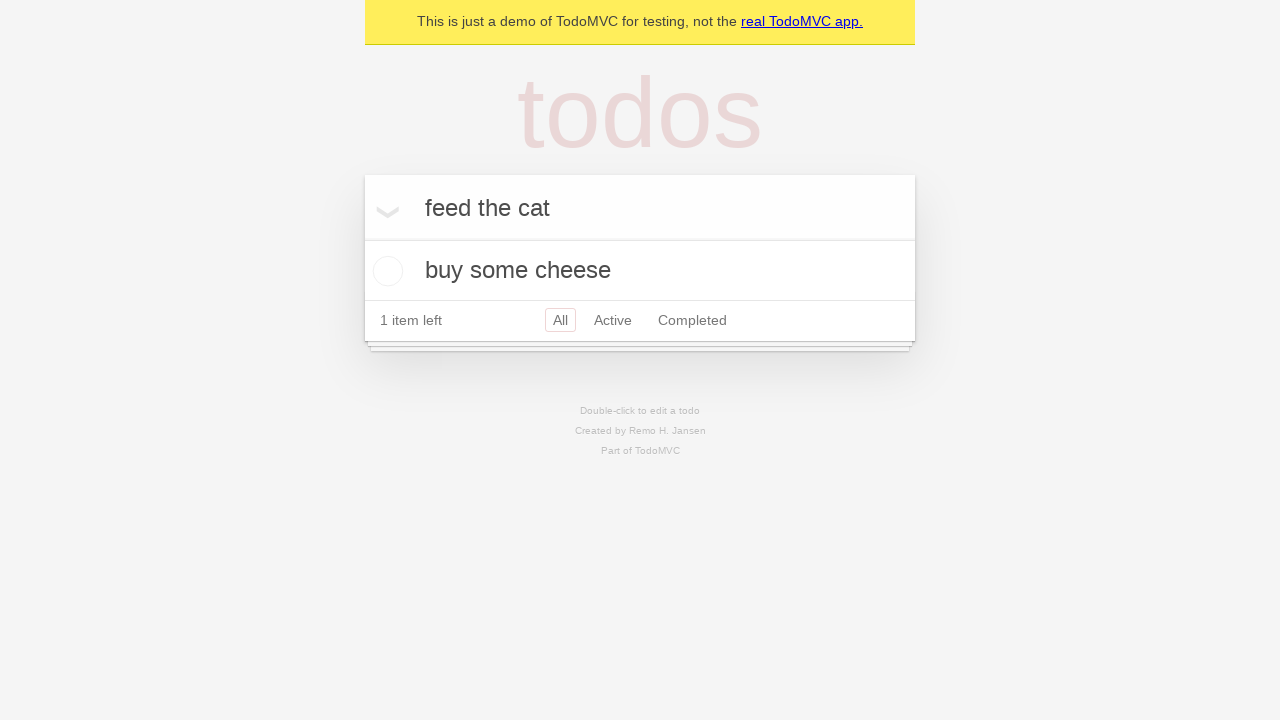

Pressed Enter to add todo 'feed the cat' on internal:attr=[placeholder="What needs to be done?"i]
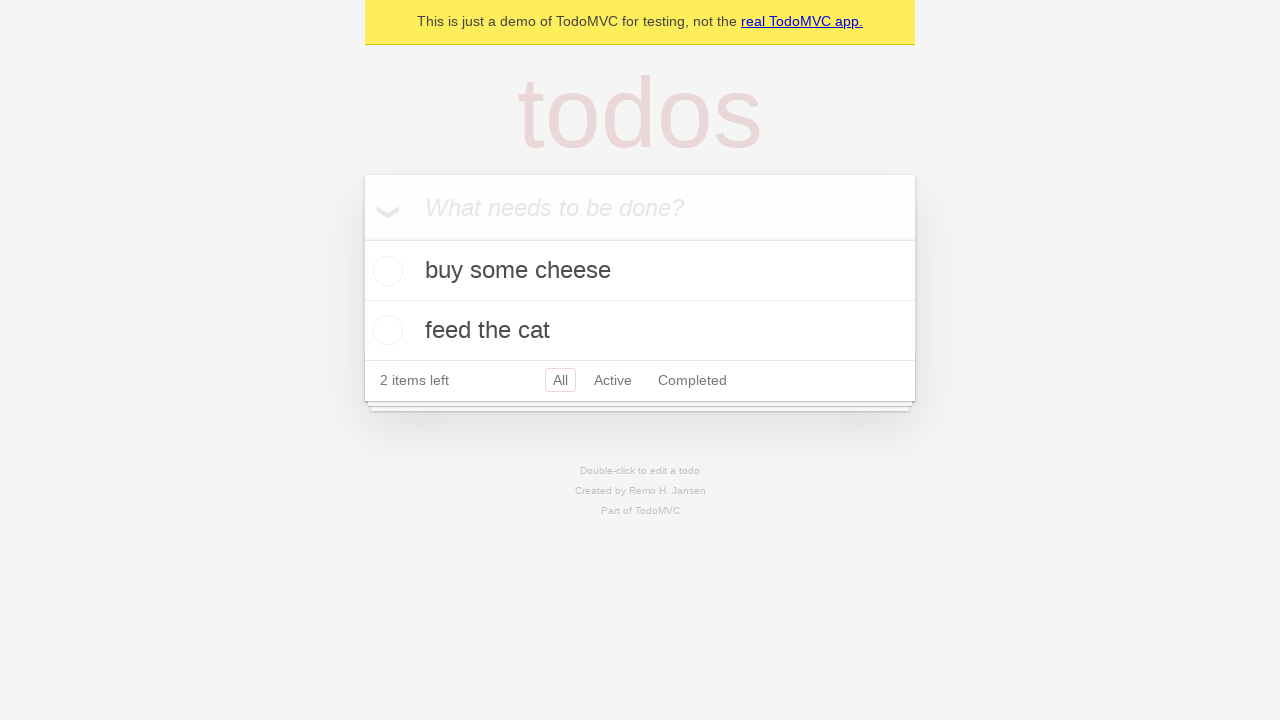

Filled todo input with 'book a doctors appointment' on internal:attr=[placeholder="What needs to be done?"i]
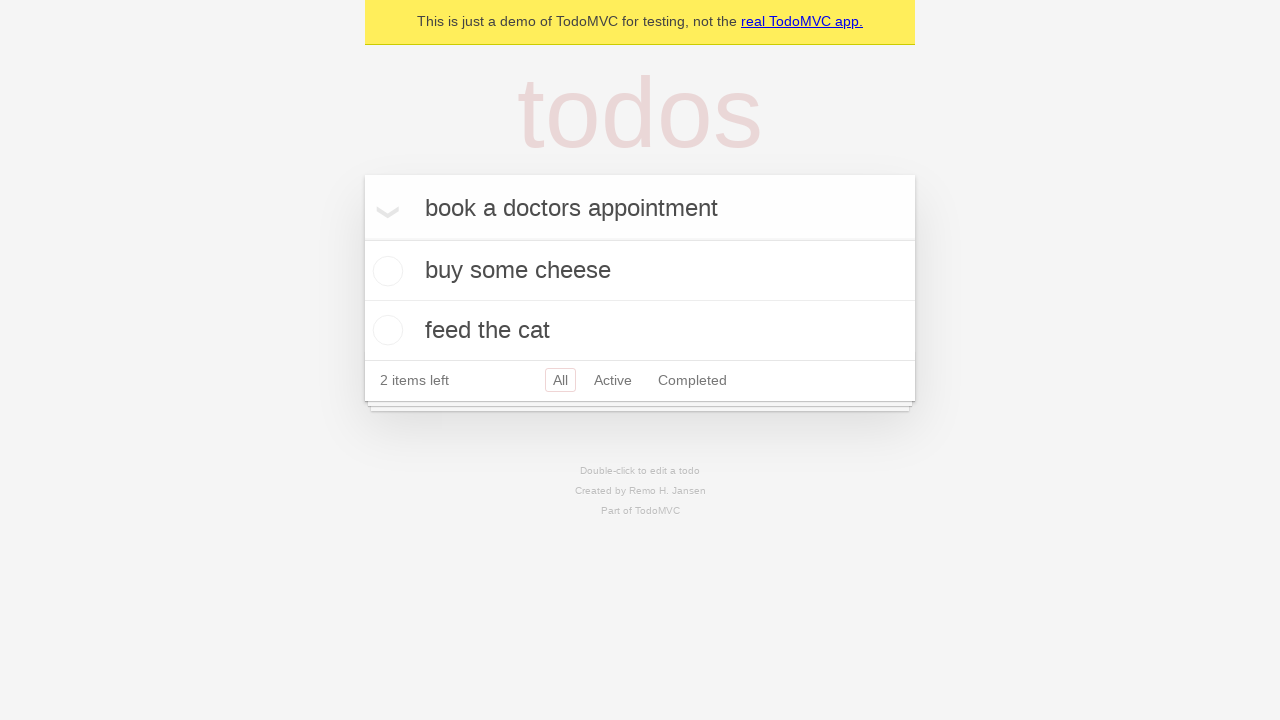

Pressed Enter to add todo 'book a doctors appointment' on internal:attr=[placeholder="What needs to be done?"i]
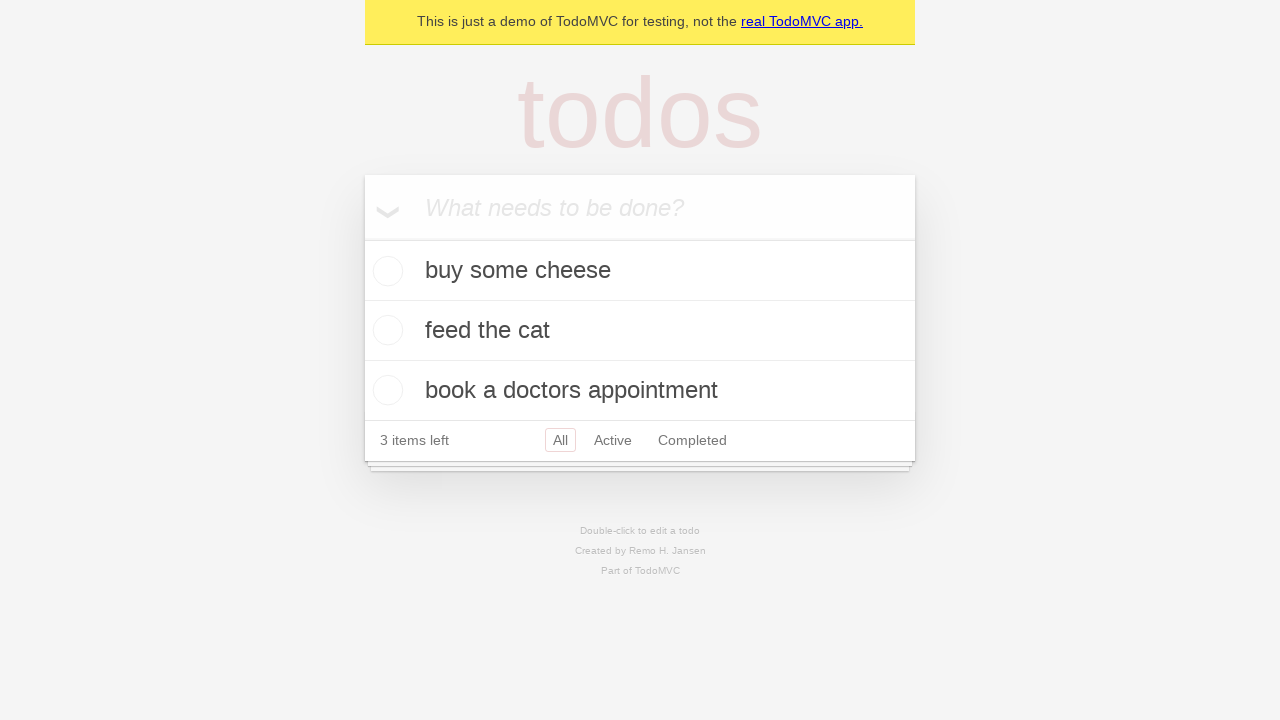

Checked the first todo item as completed at (385, 271) on .todo-list li .toggle >> nth=0
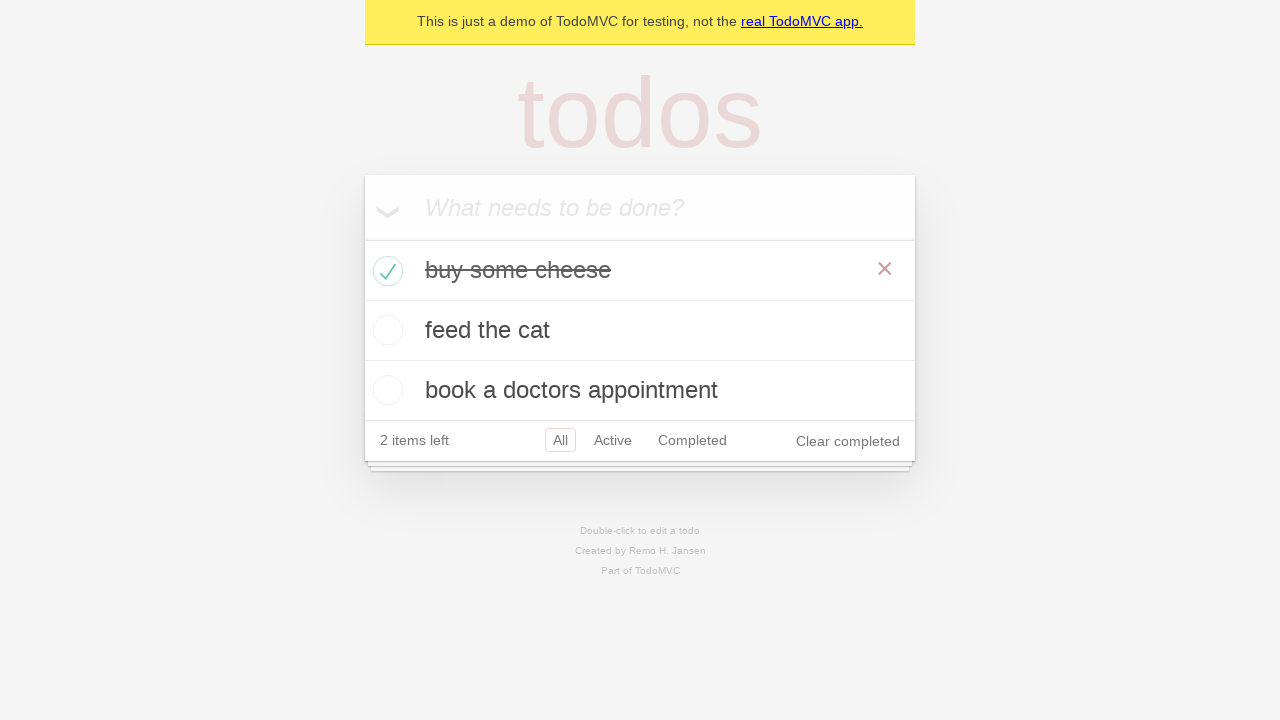

Verified that 'Clear completed' button is visible
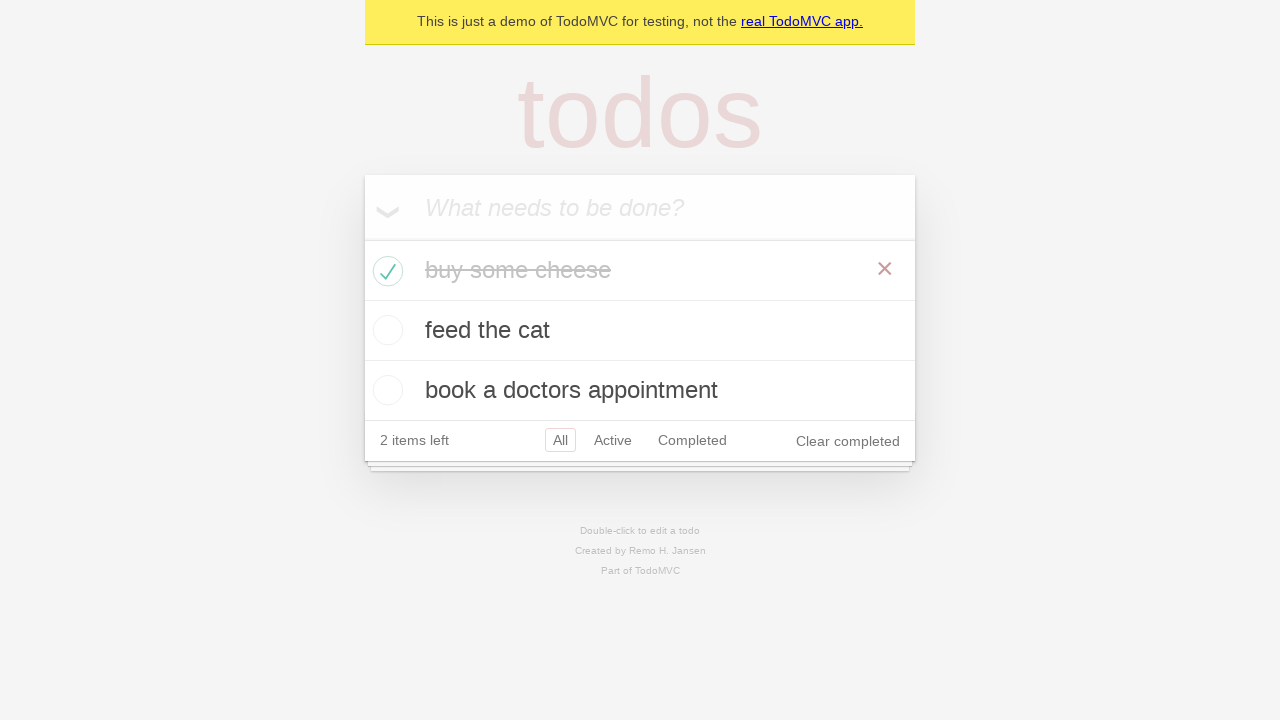

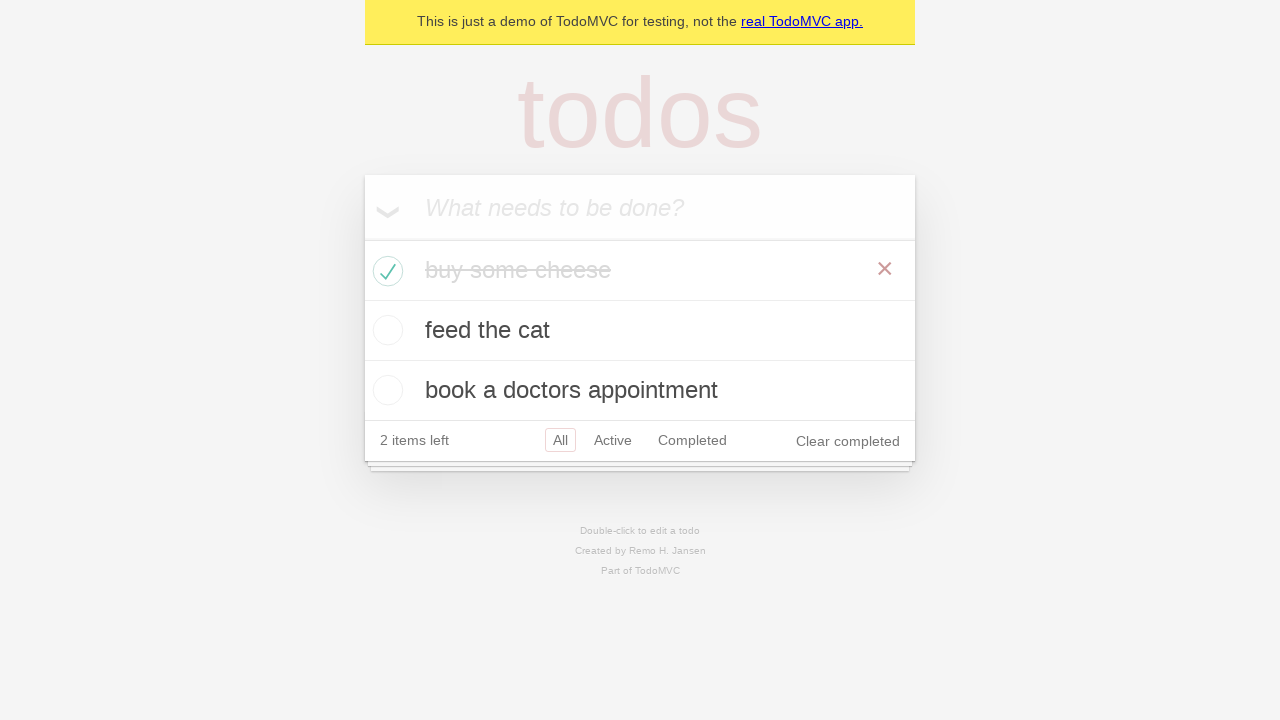